Tests adding todo items by creating two items and verifying they appear in the list

Starting URL: https://demo.playwright.dev/todomvc

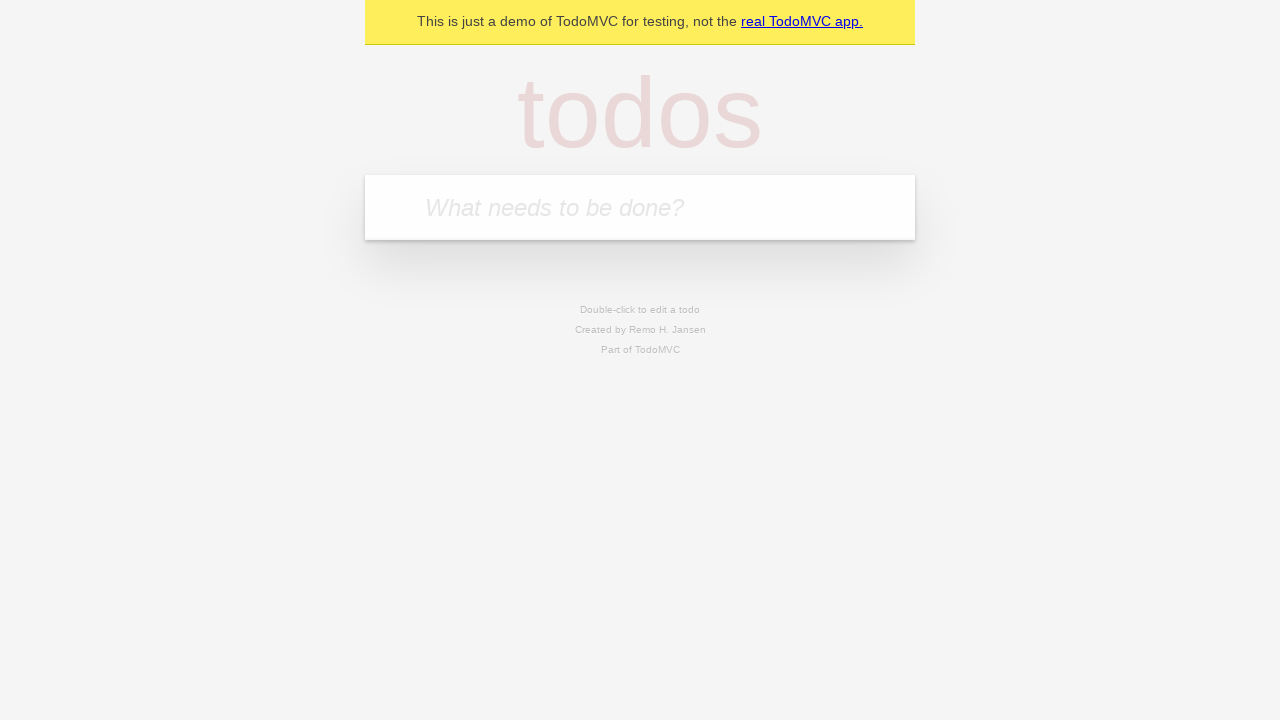

Filled todo input with 'buy some cheese' on internal:attr=[placeholder="What needs to be done?"i]
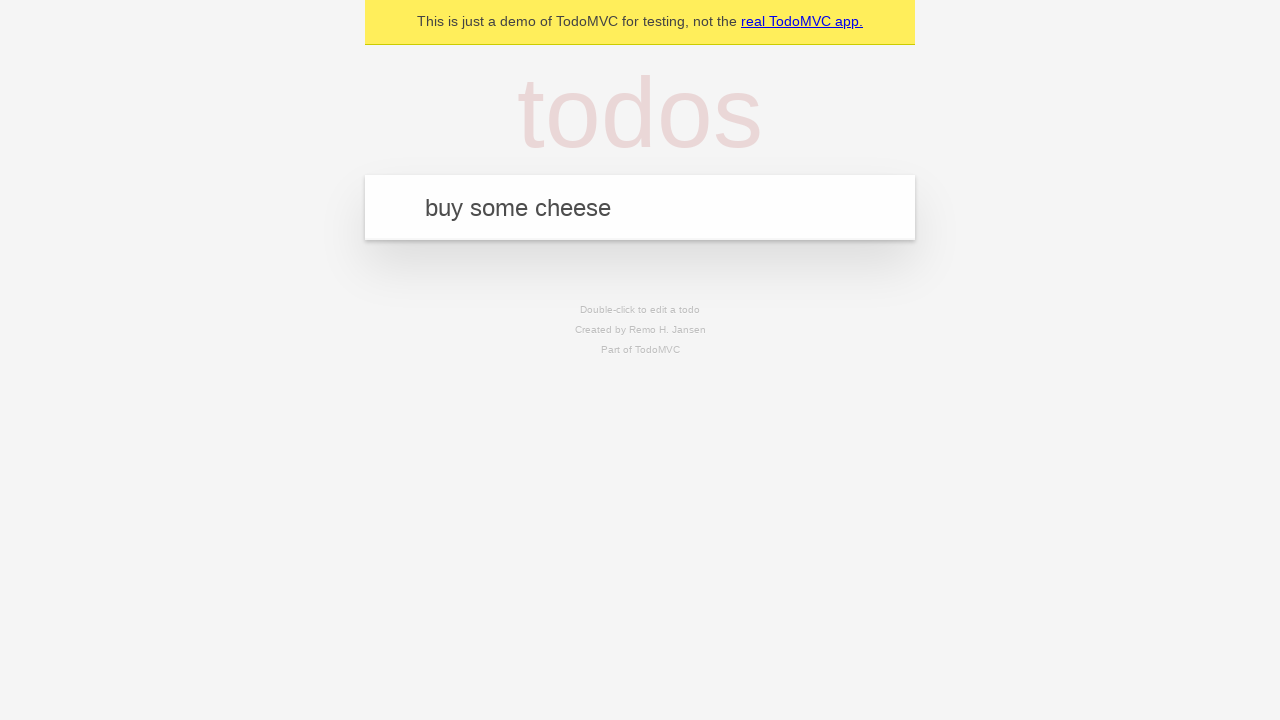

Pressed Enter to create first todo item on internal:attr=[placeholder="What needs to be done?"i]
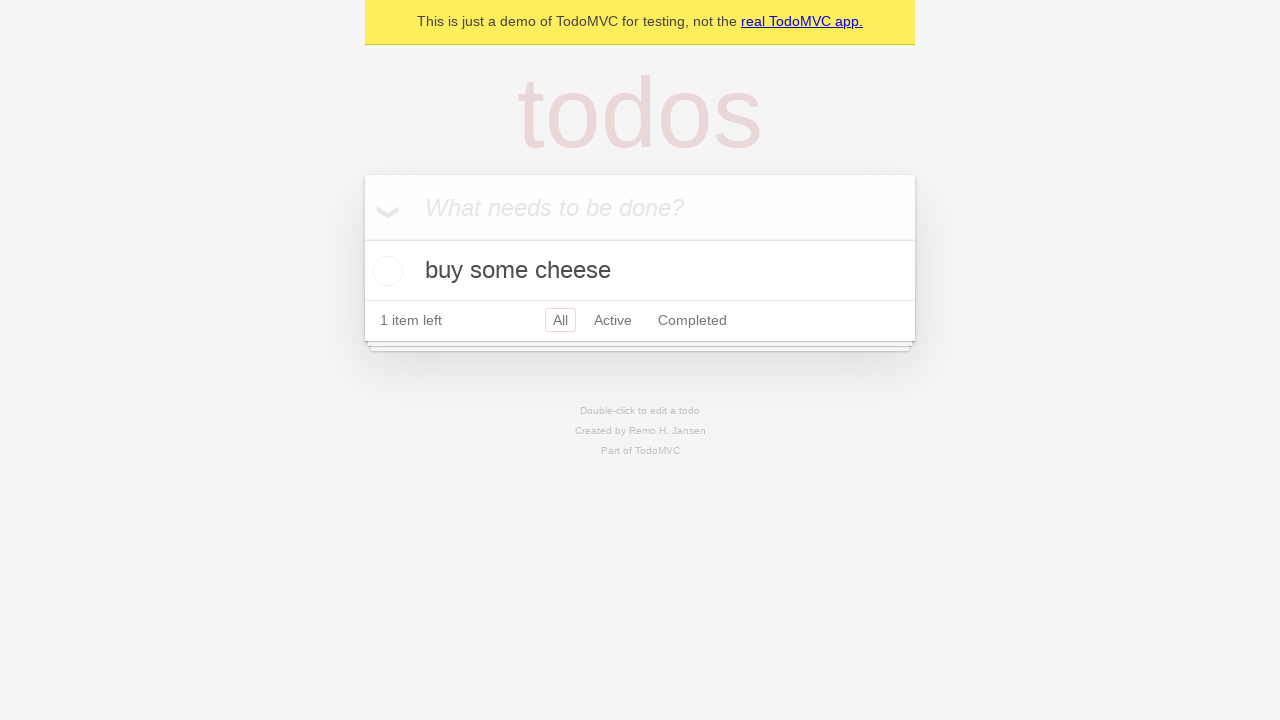

First todo item appeared in the list
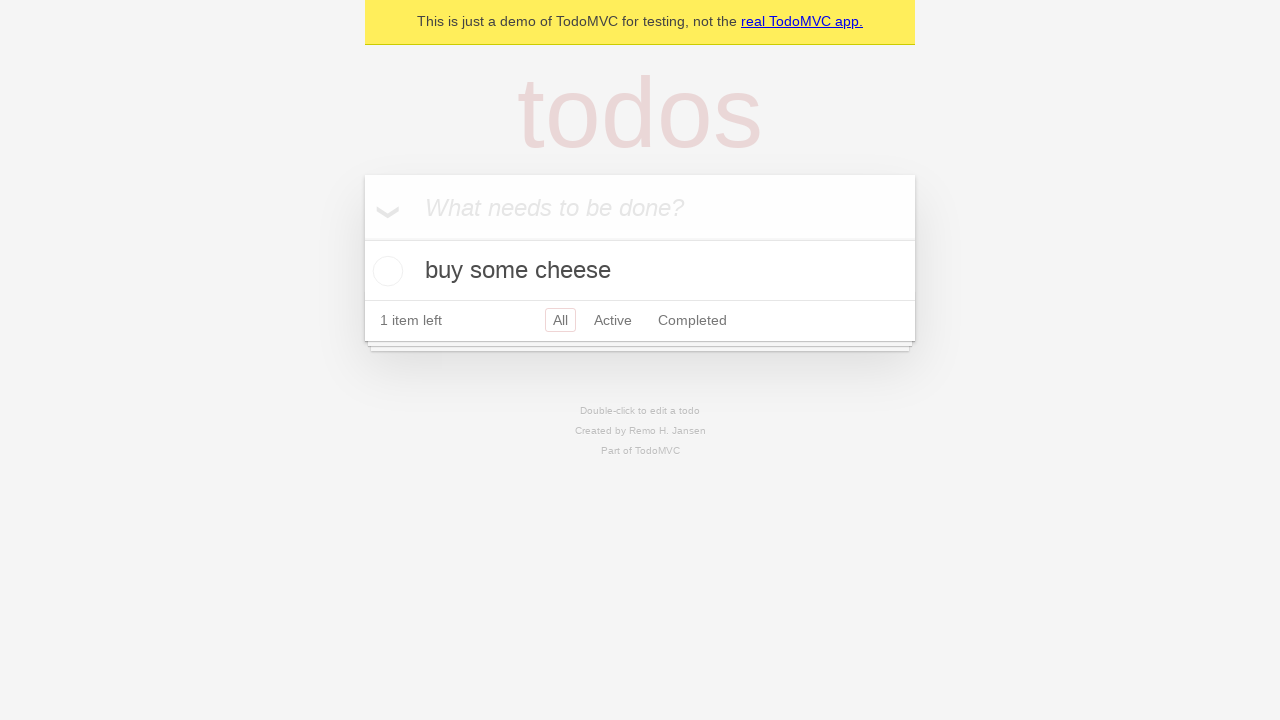

Filled todo input with 'feed the cat' on internal:attr=[placeholder="What needs to be done?"i]
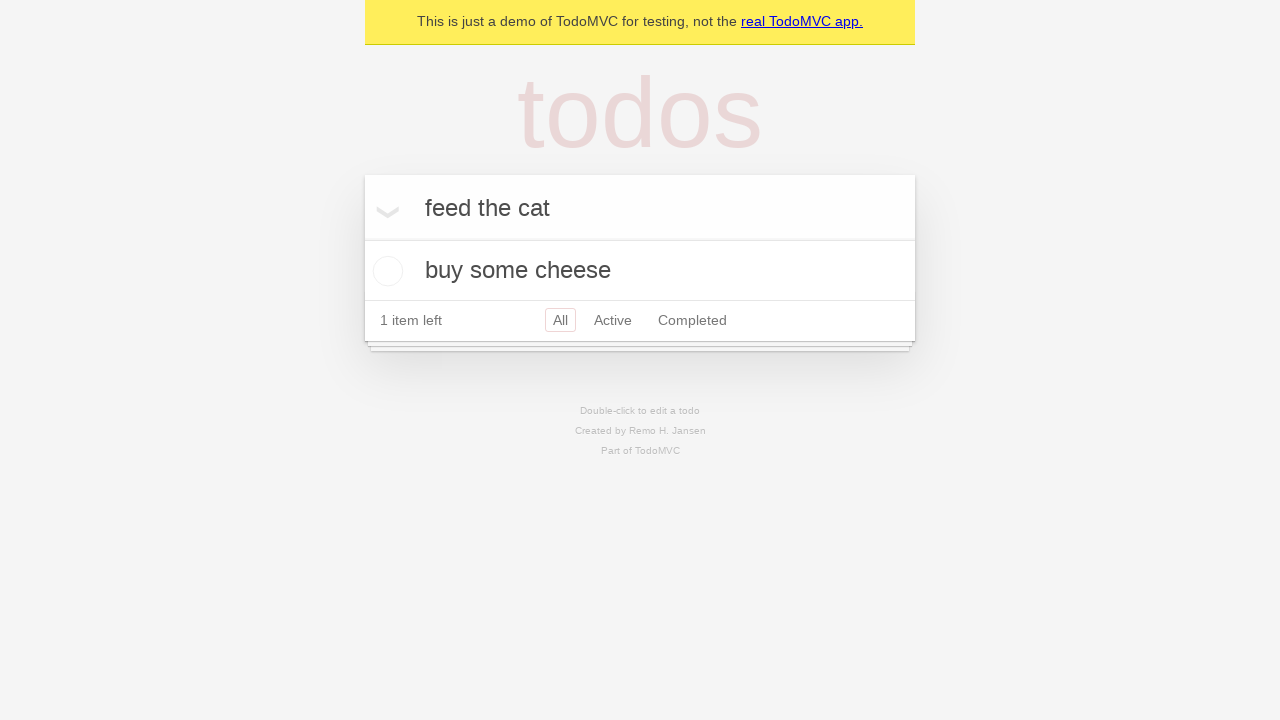

Pressed Enter to create second todo item on internal:attr=[placeholder="What needs to be done?"i]
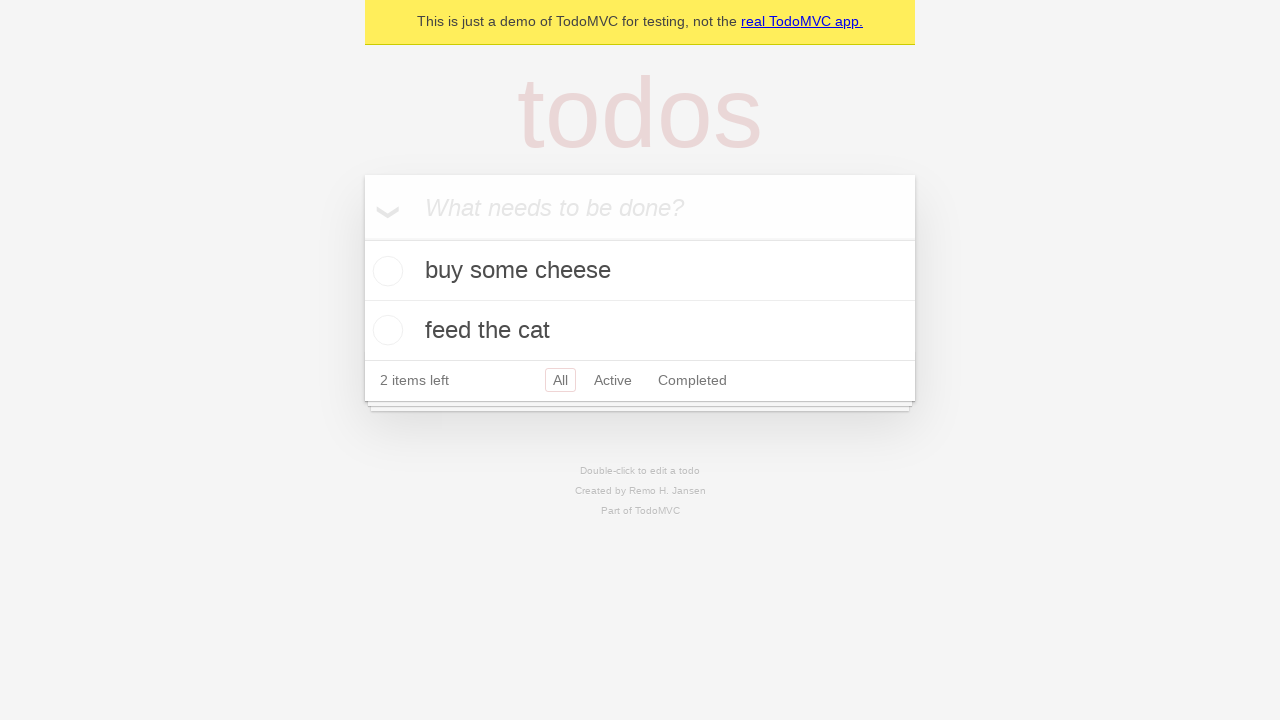

Both todo items are visible in the list
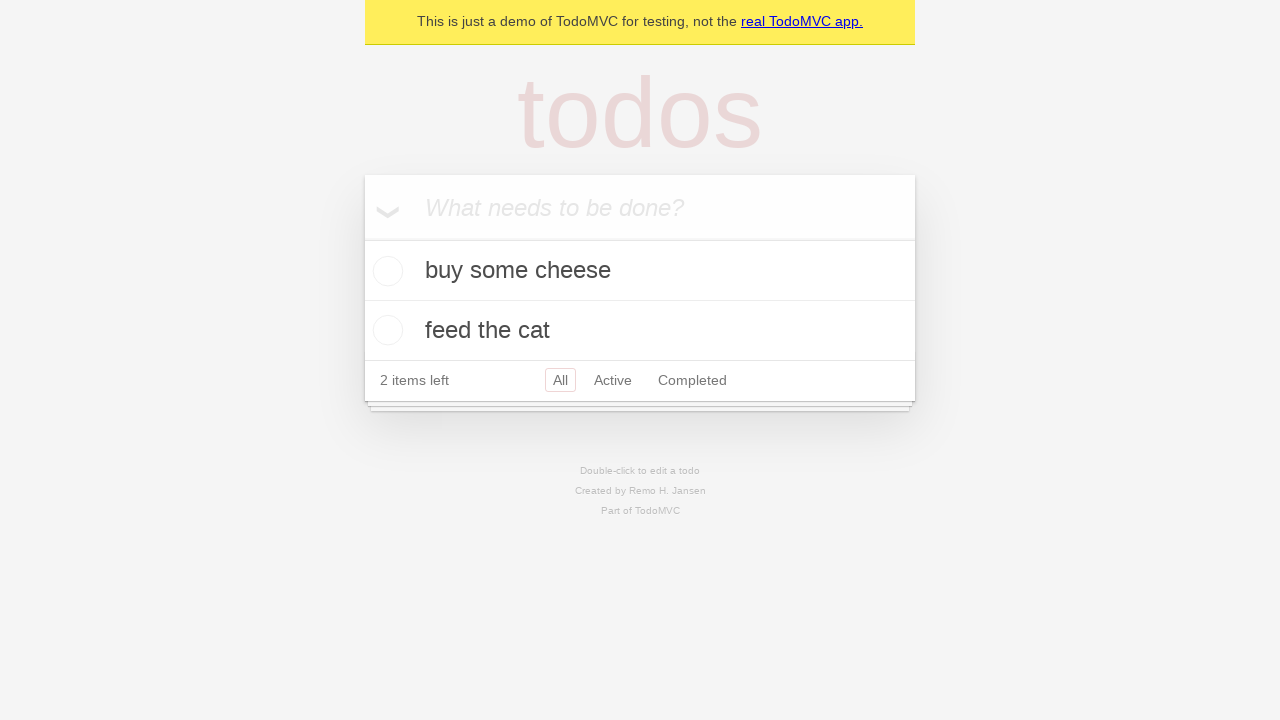

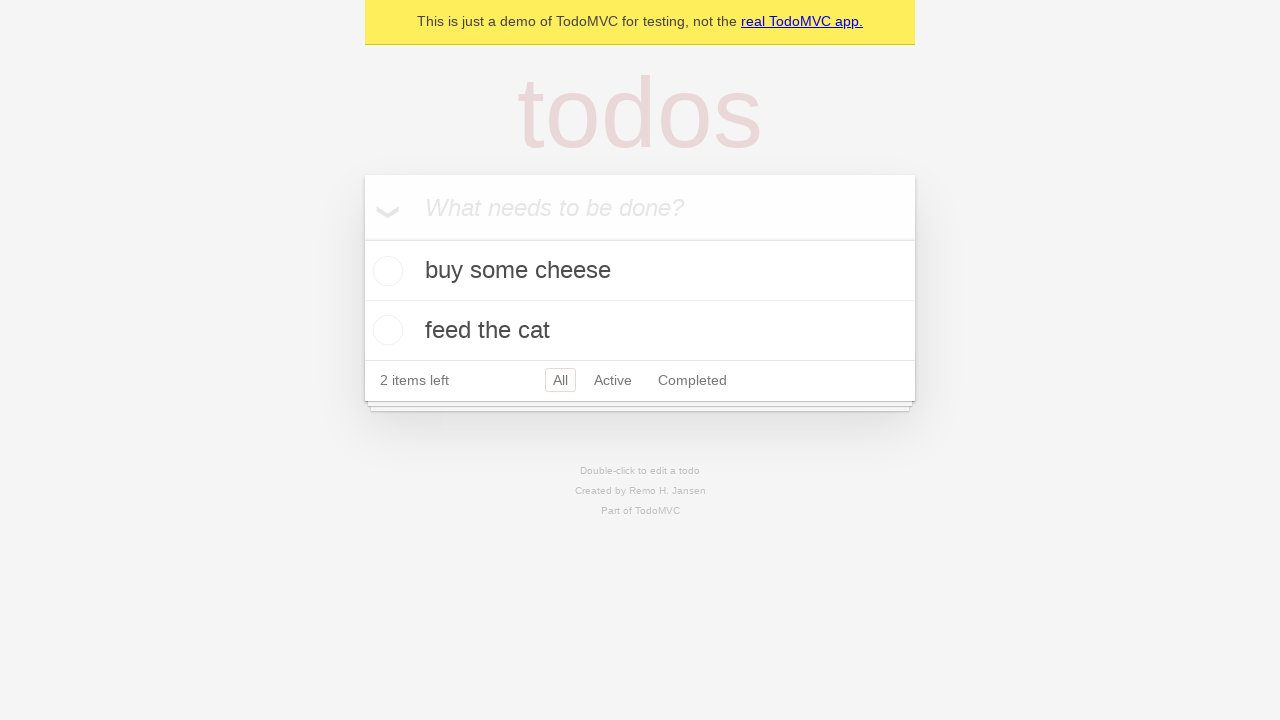